Opens the AJIO e-commerce website with browser configured to maximize window and disable notifications. This is a basic page load verification test.

Starting URL: https://www.ajio.com/

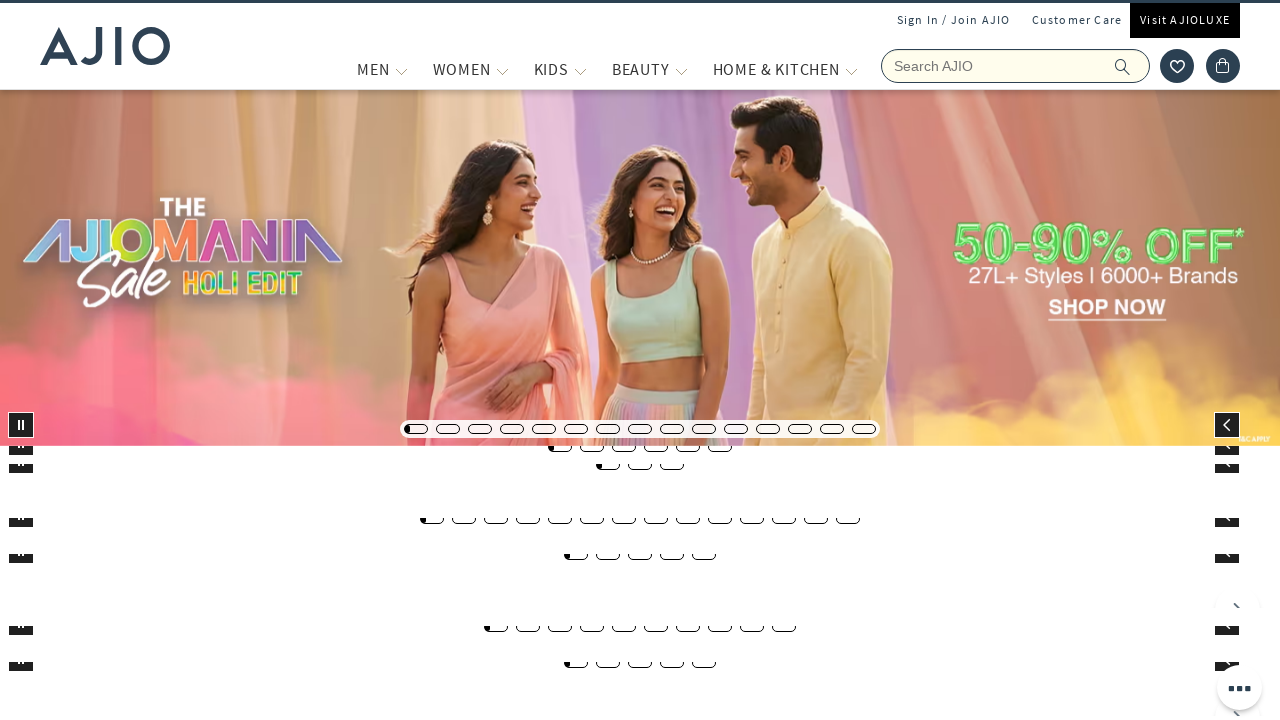

Page DOM content loaded
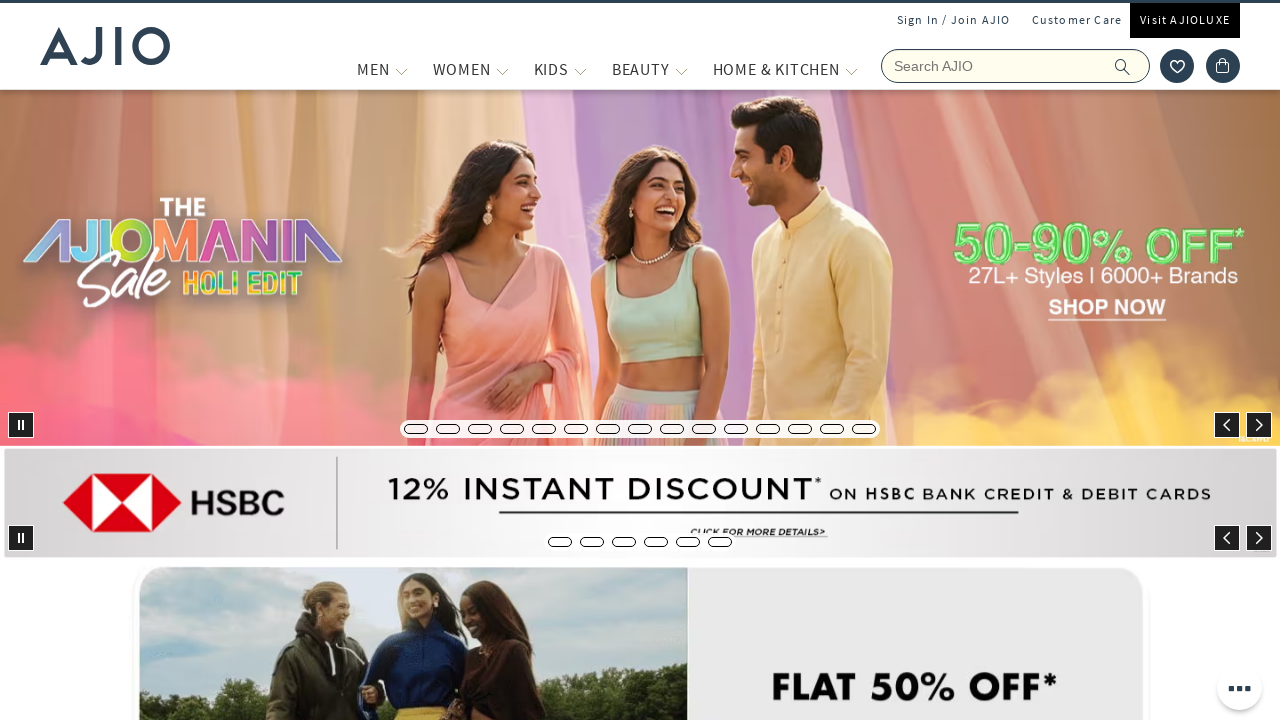

Body element is visible, AJIO page loaded successfully
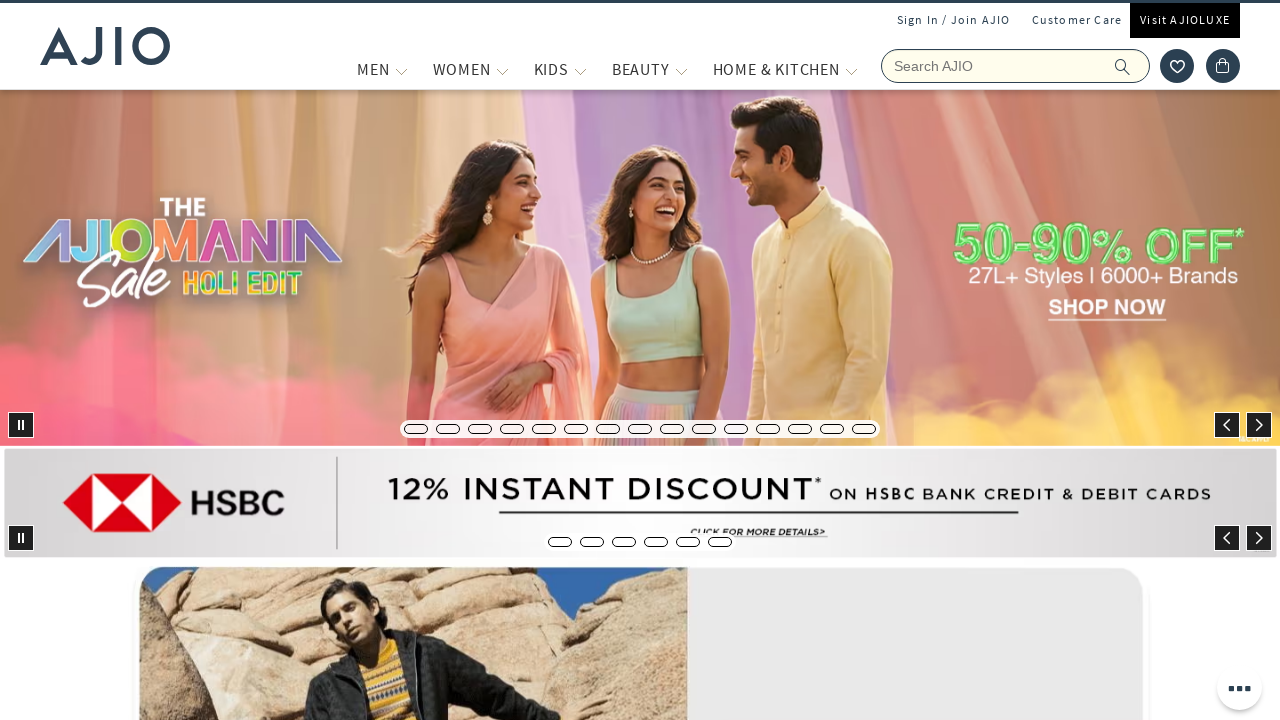

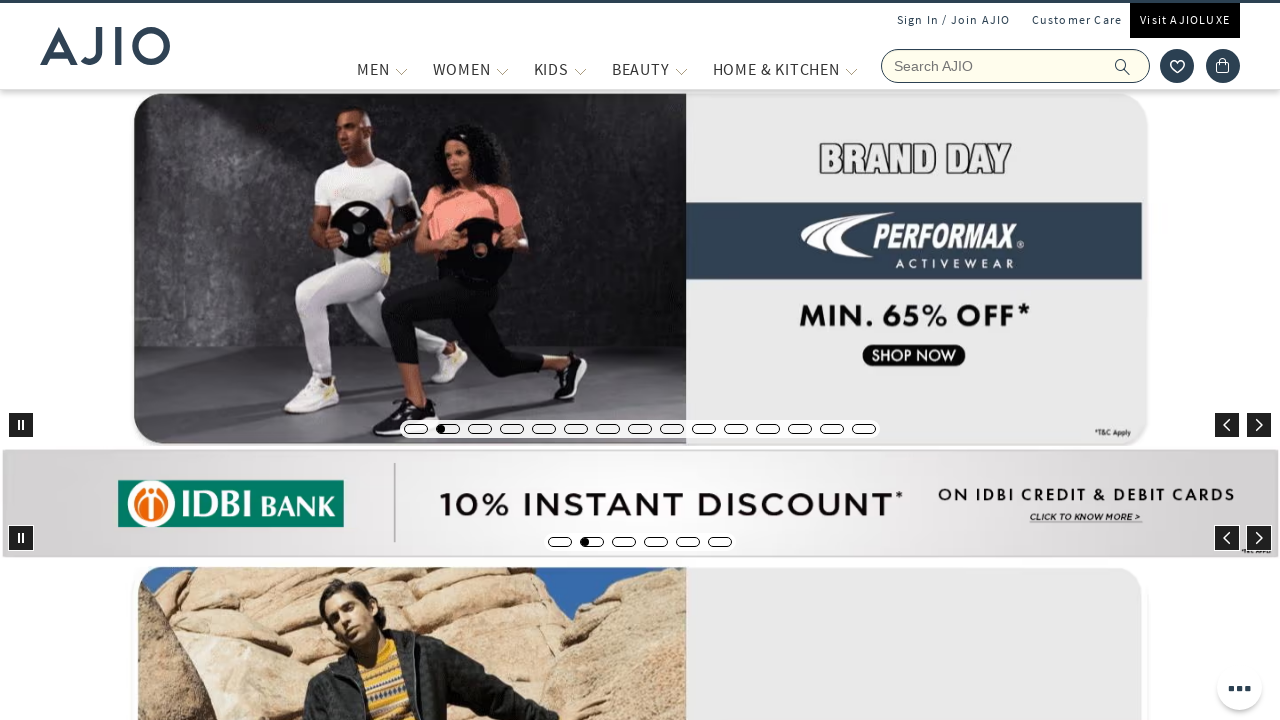